Tests file upload functionality by selecting a file and clicking the upload button, then verifying successful upload

Starting URL: https://the-internet.herokuapp.com/upload

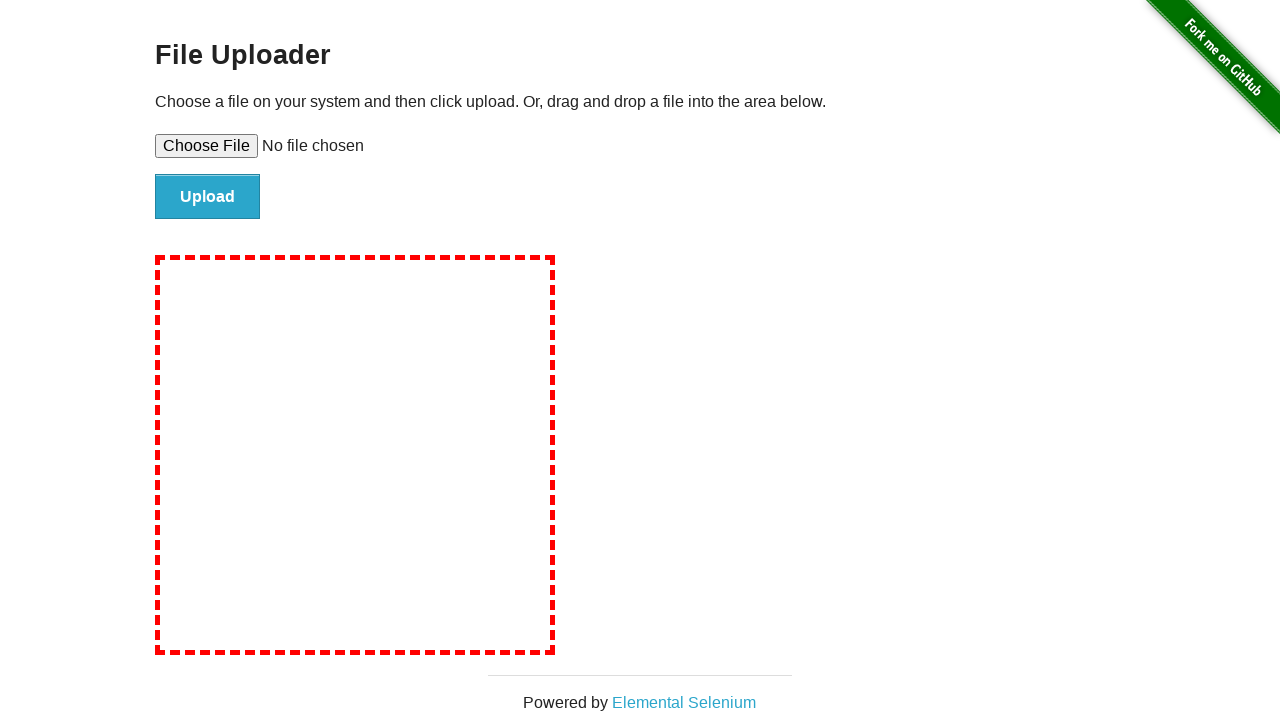

Created temporary test file for upload
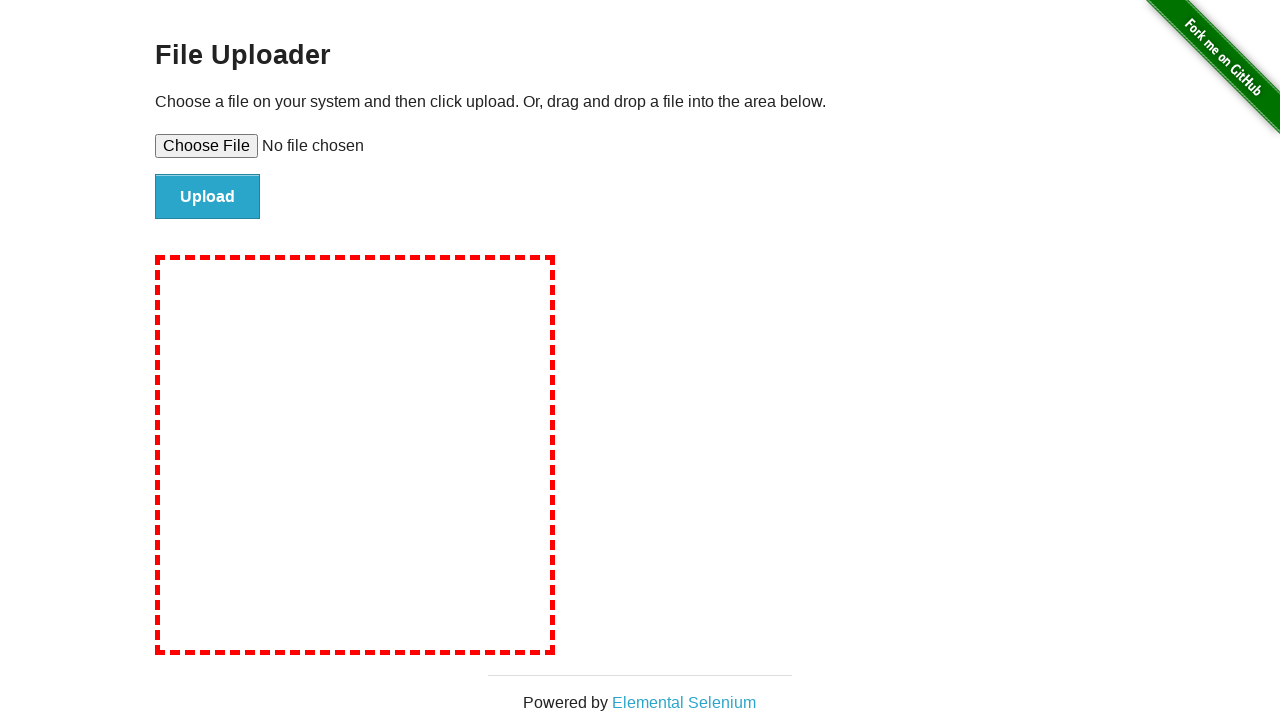

Selected test file in file upload input
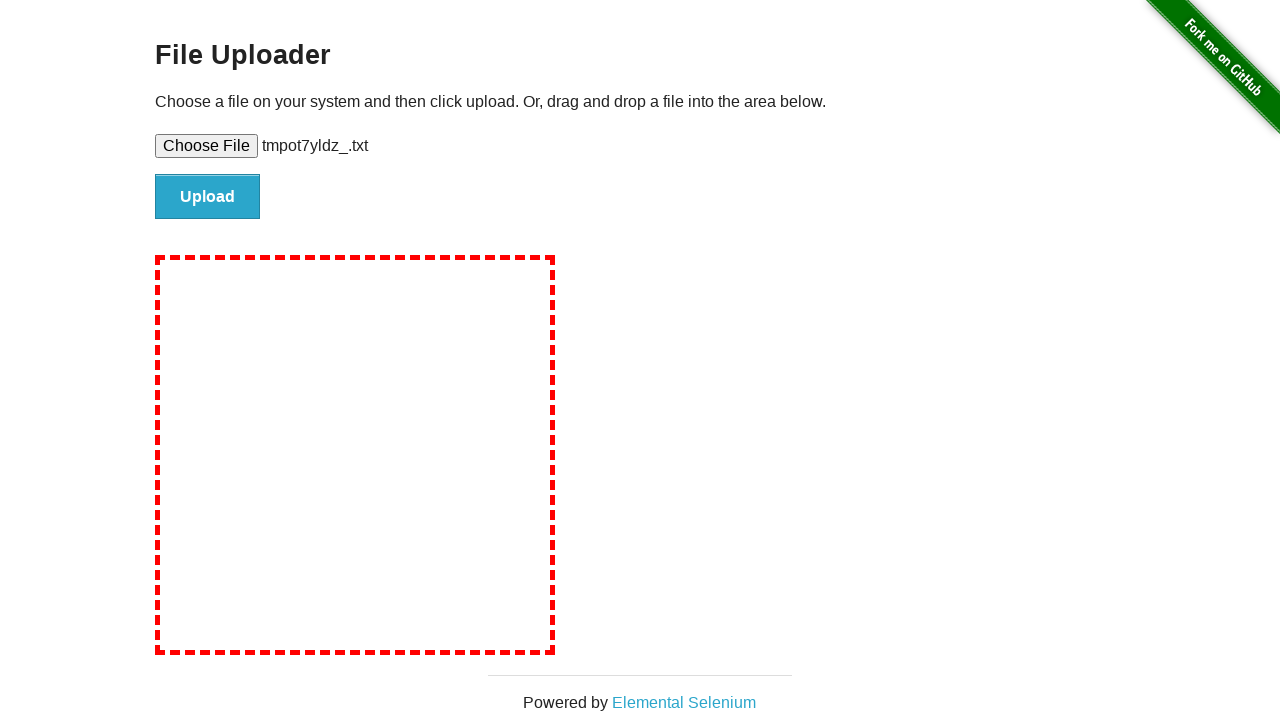

Clicked upload button to submit file at (208, 197) on #file-submit
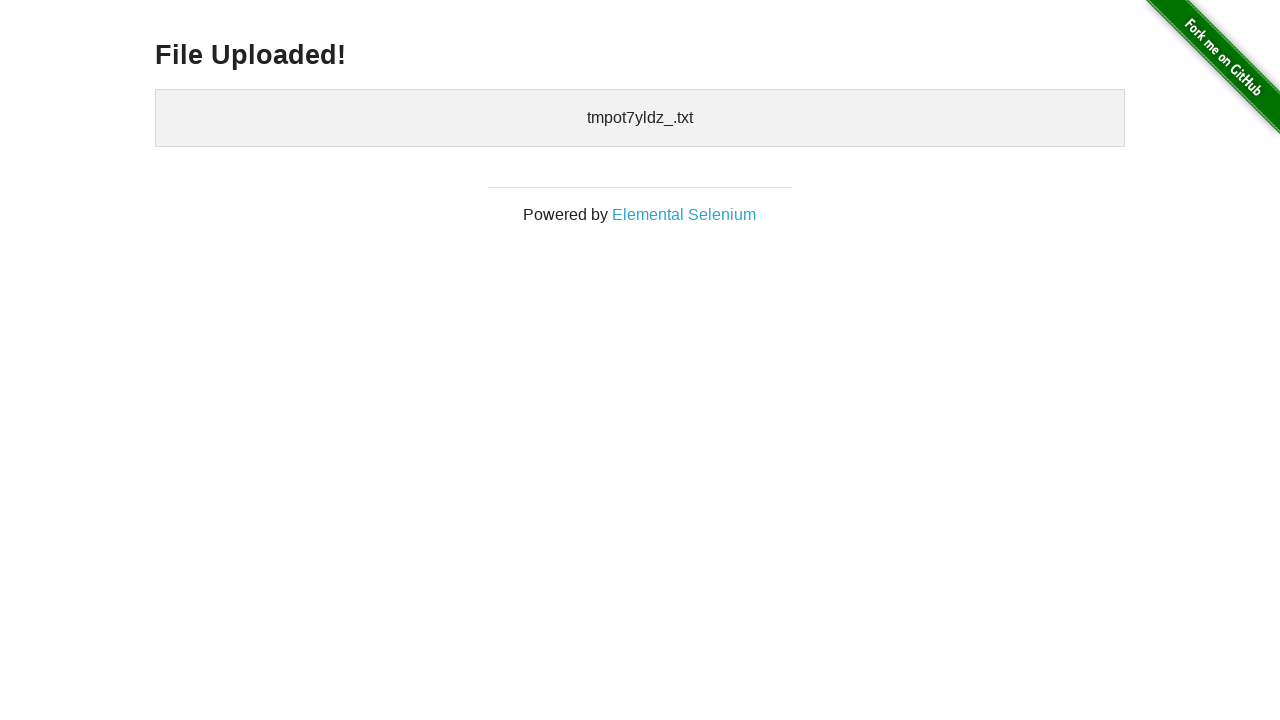

Upload success message appeared, confirming successful file upload
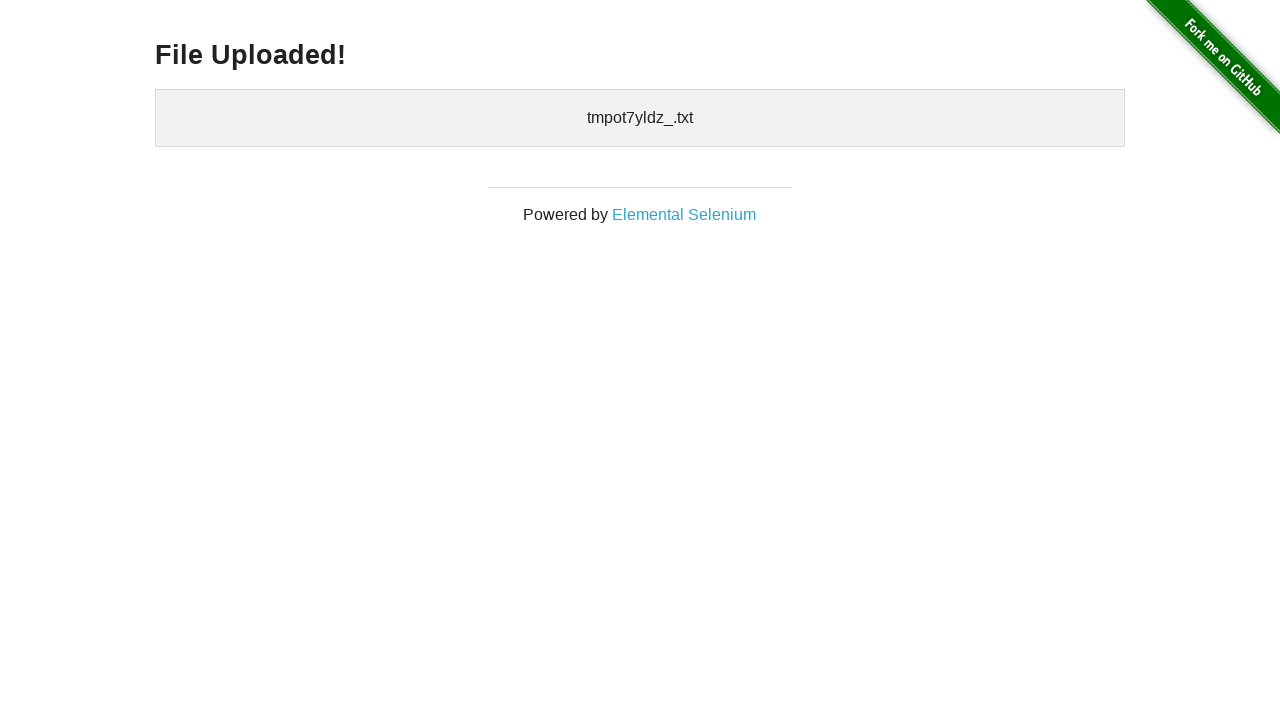

Cleaned up temporary test file
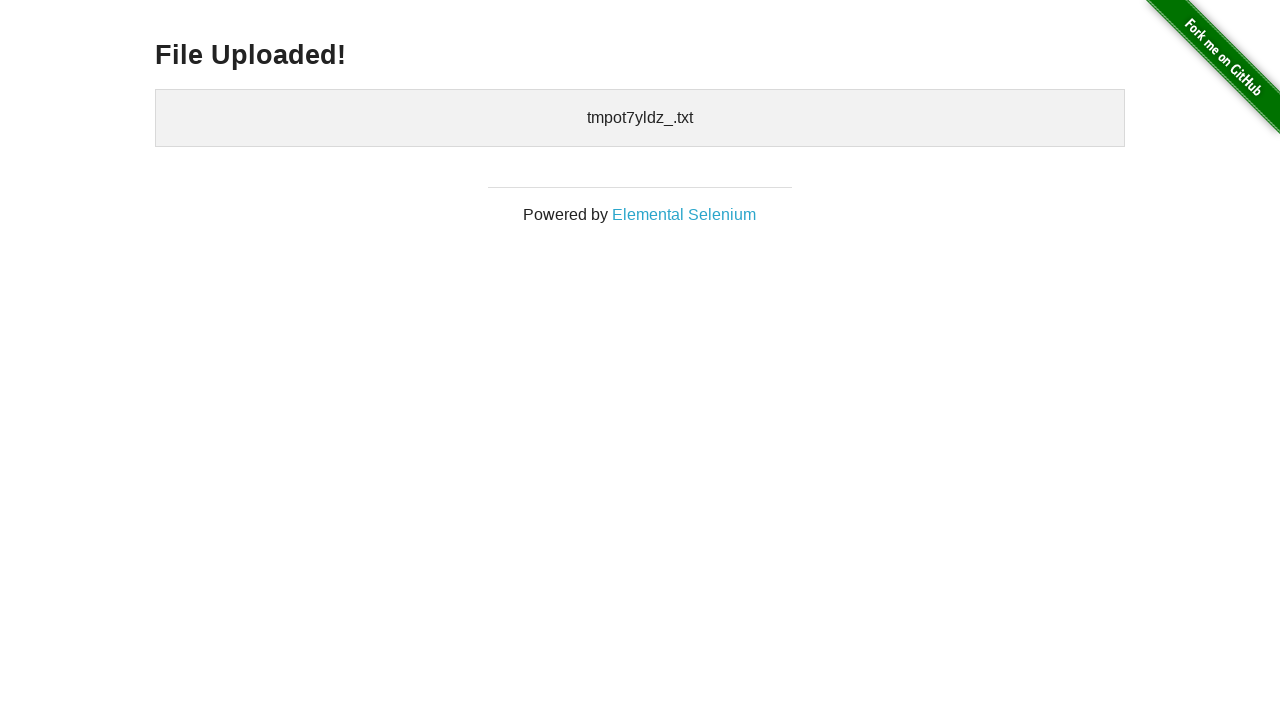

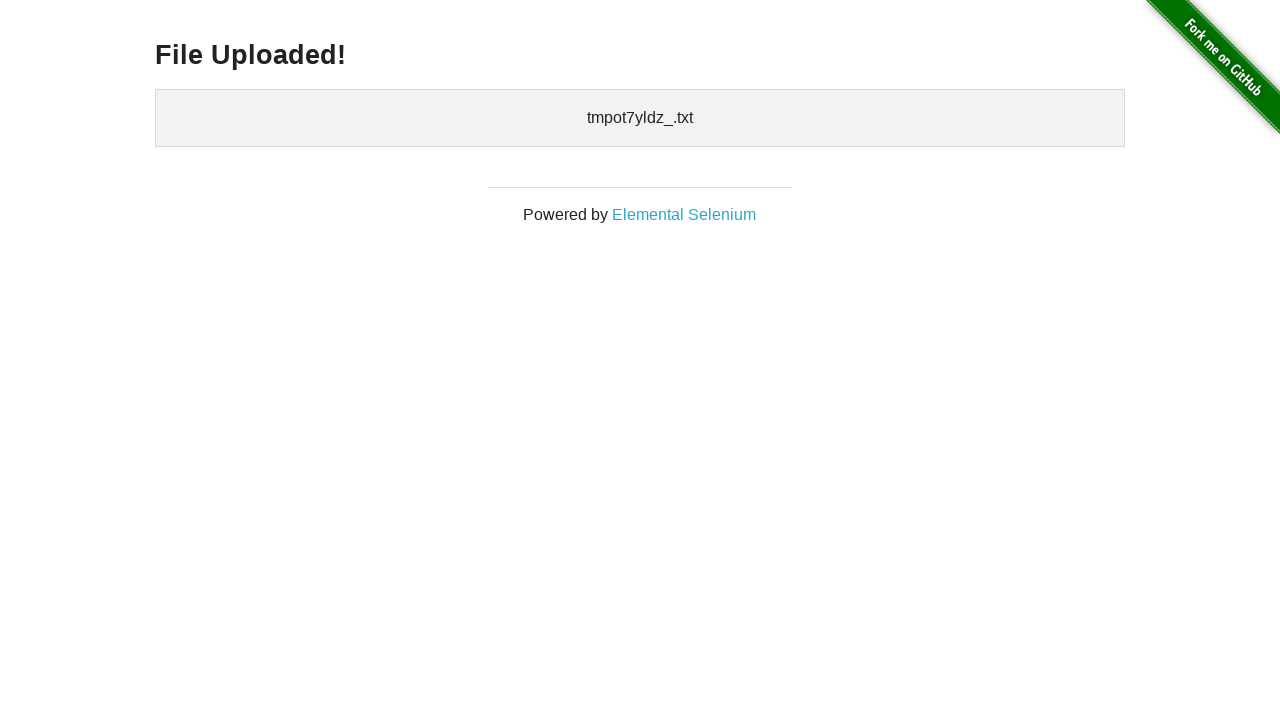